Fills out a form with various data types, leaving the zip-code field empty, submits the form, and waits for validation results to appear

Starting URL: https://bonigarcia.dev/selenium-webdriver-java/data-types.html

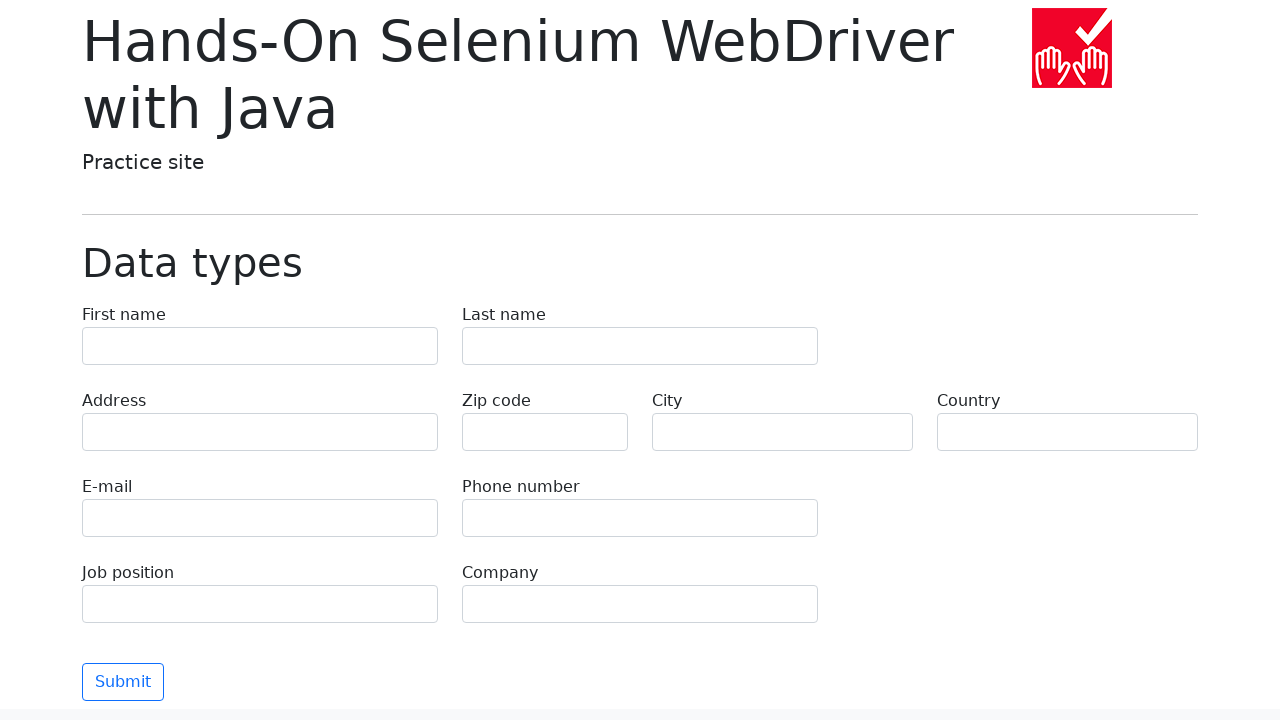

Filled first name field with 'Иван' on input[name='first-name']
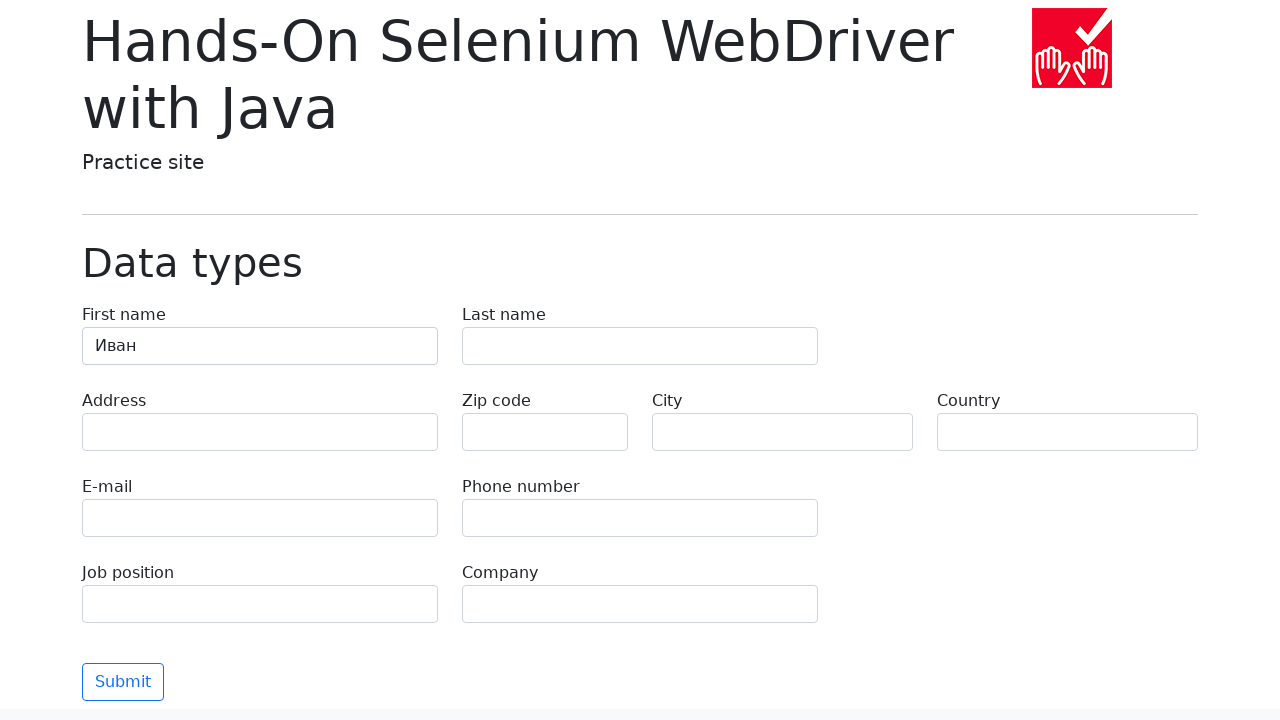

Filled last name field with 'Петров' on input[name='last-name']
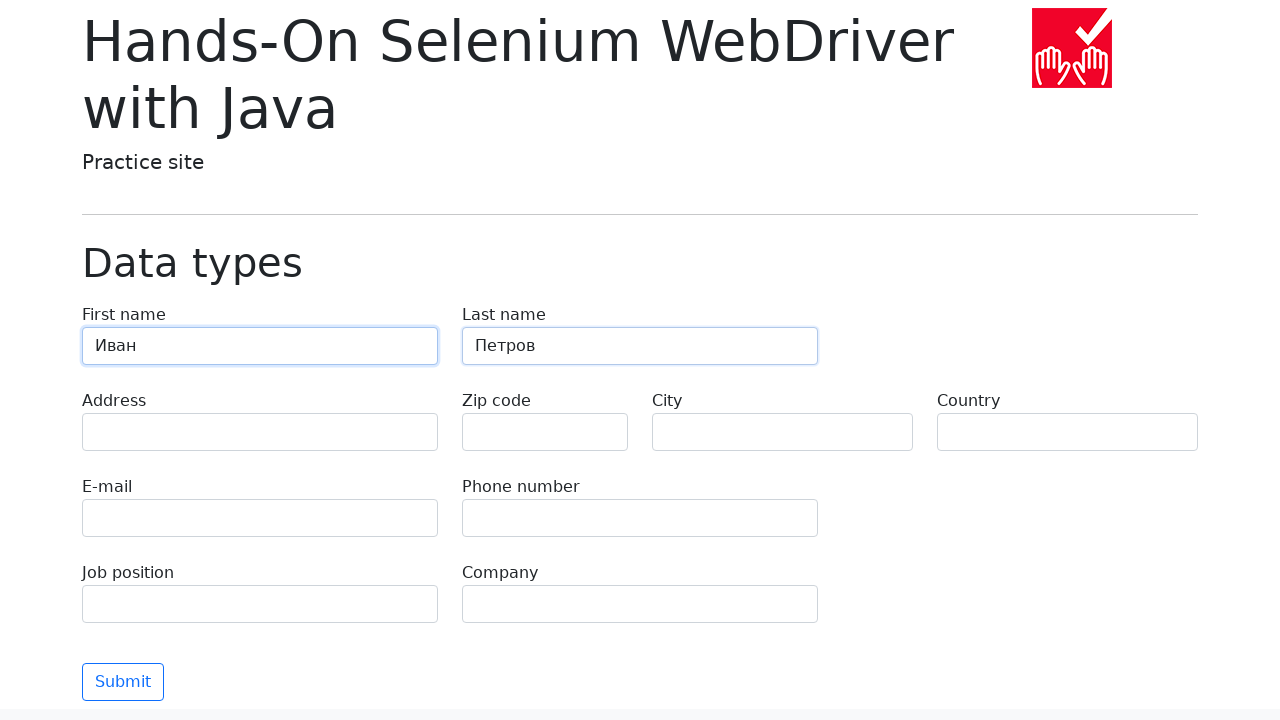

Filled address field with 'Ленина, 55-3' on input[name='address']
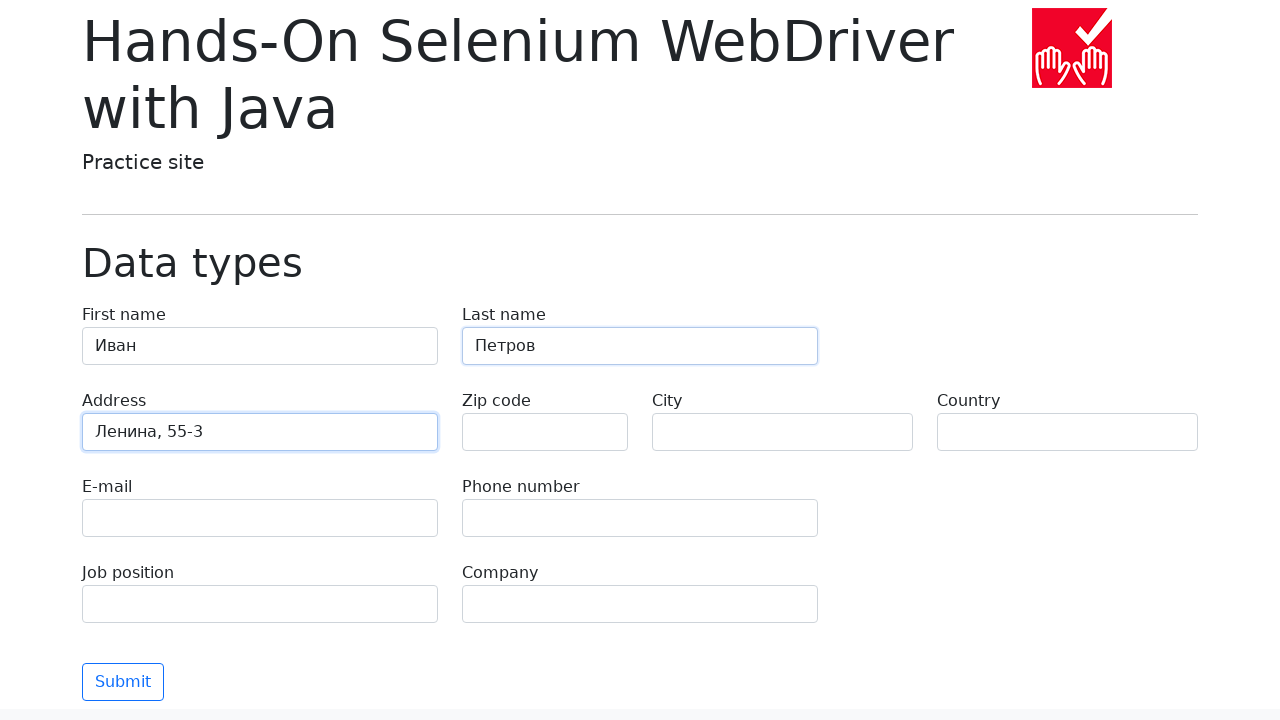

Left zip-code field empty on input[name='zip-code']
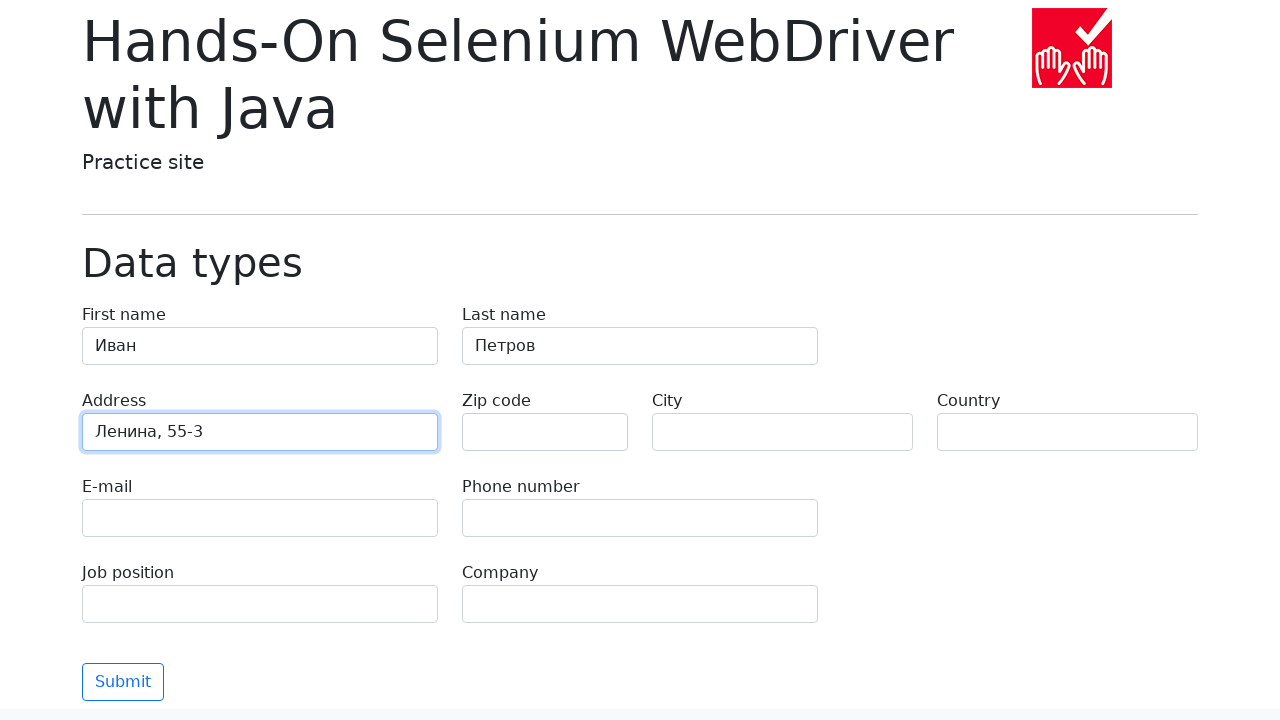

Filled city field with 'Москва' on input[name='city']
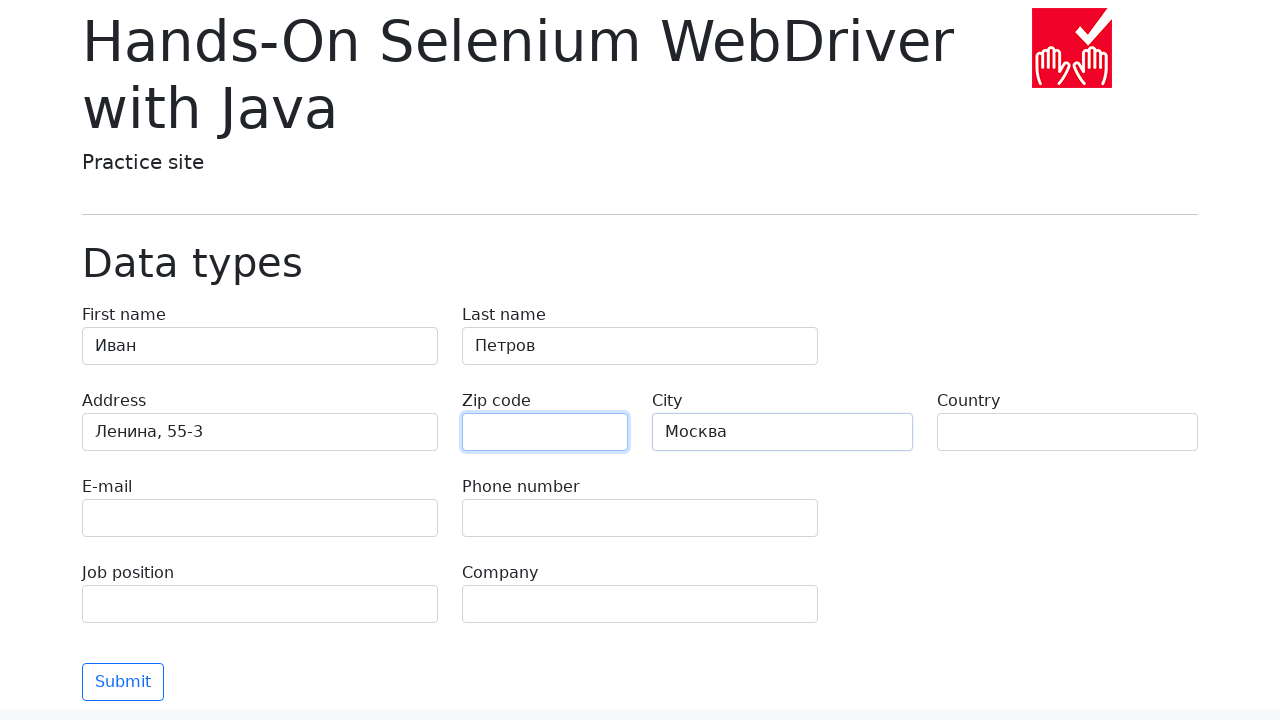

Filled country field with 'Россия' on input[name='country']
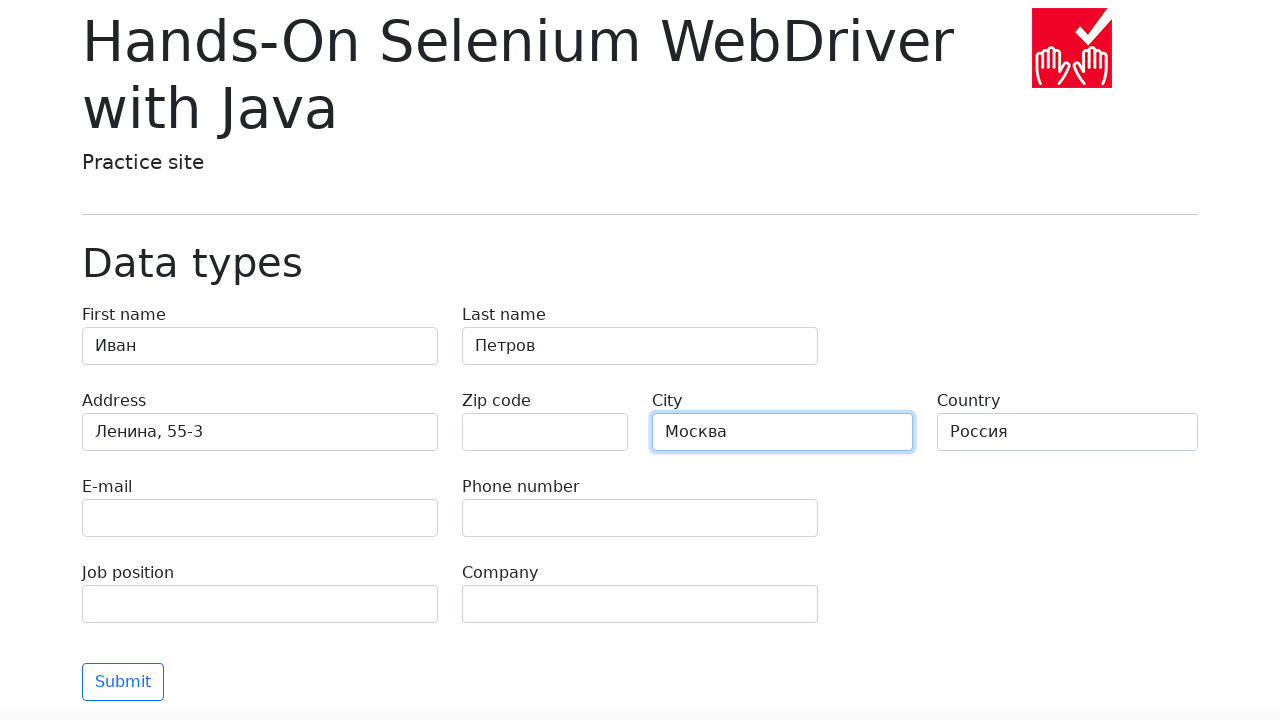

Filled email field with 'test@skypro.com' on input[name='e-mail']
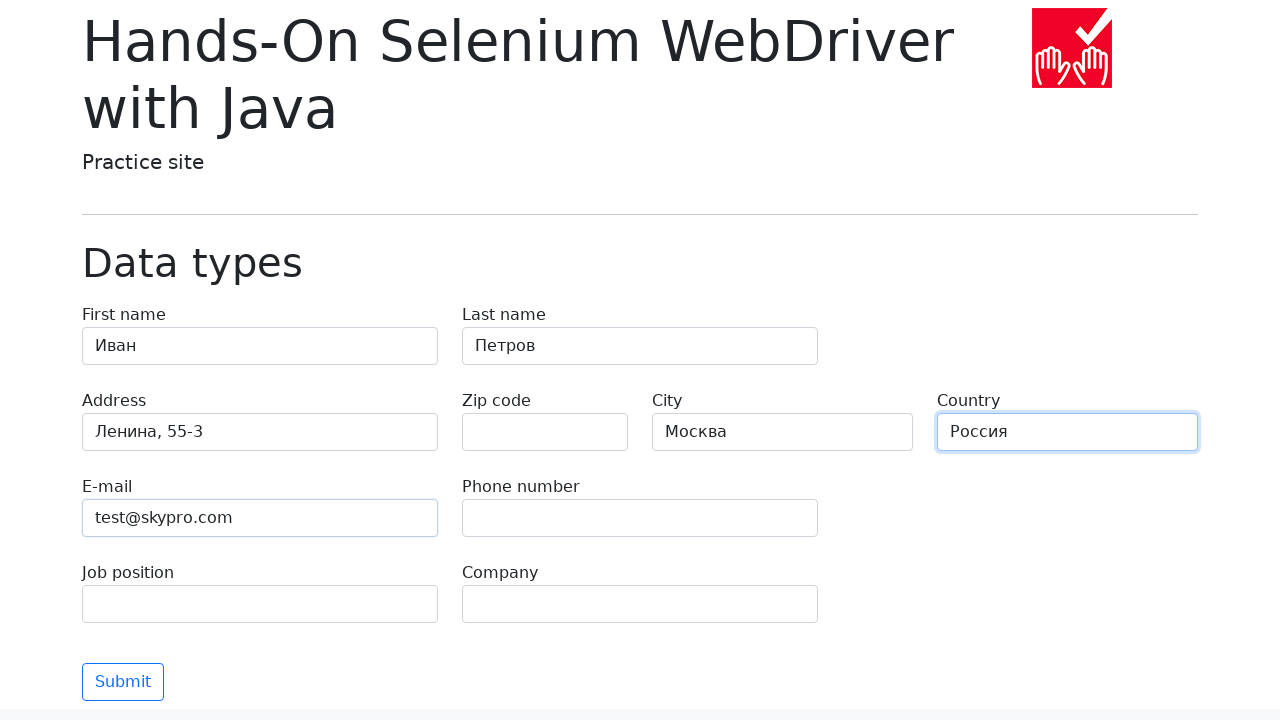

Filled phone field with '+7985899998787' on input[name='phone']
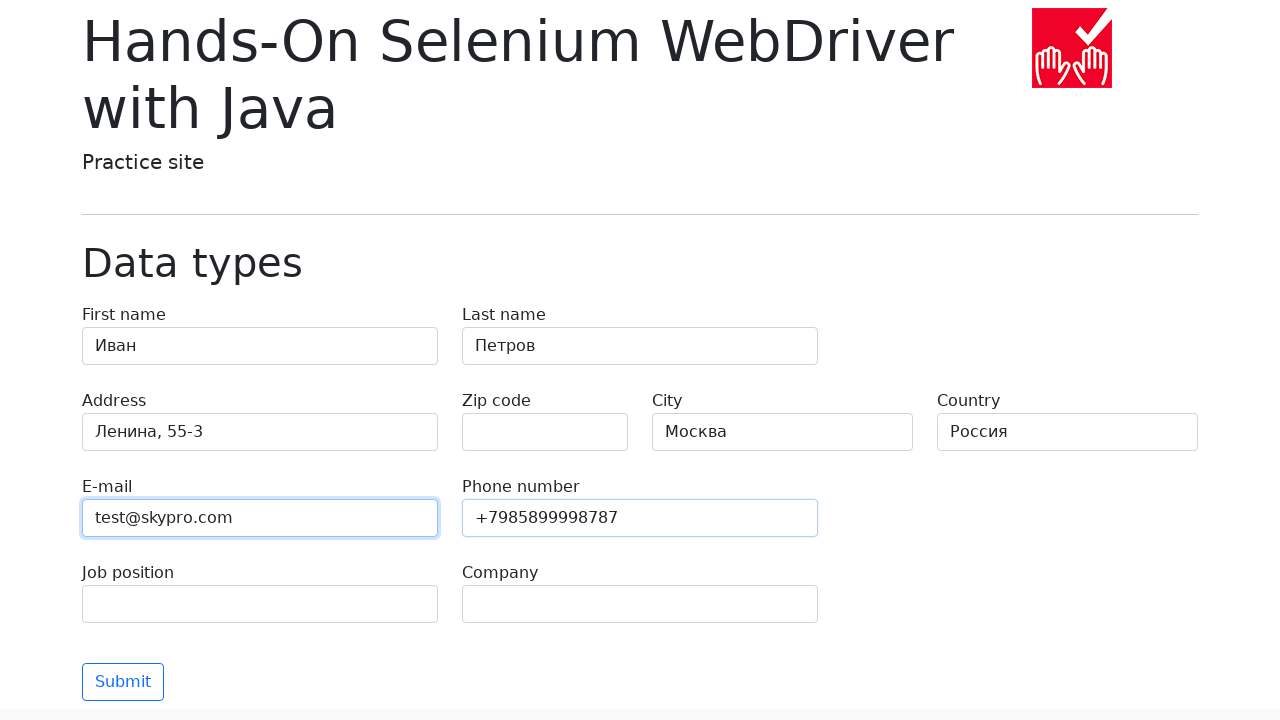

Filled job position field with 'QA' on input[name='job-position']
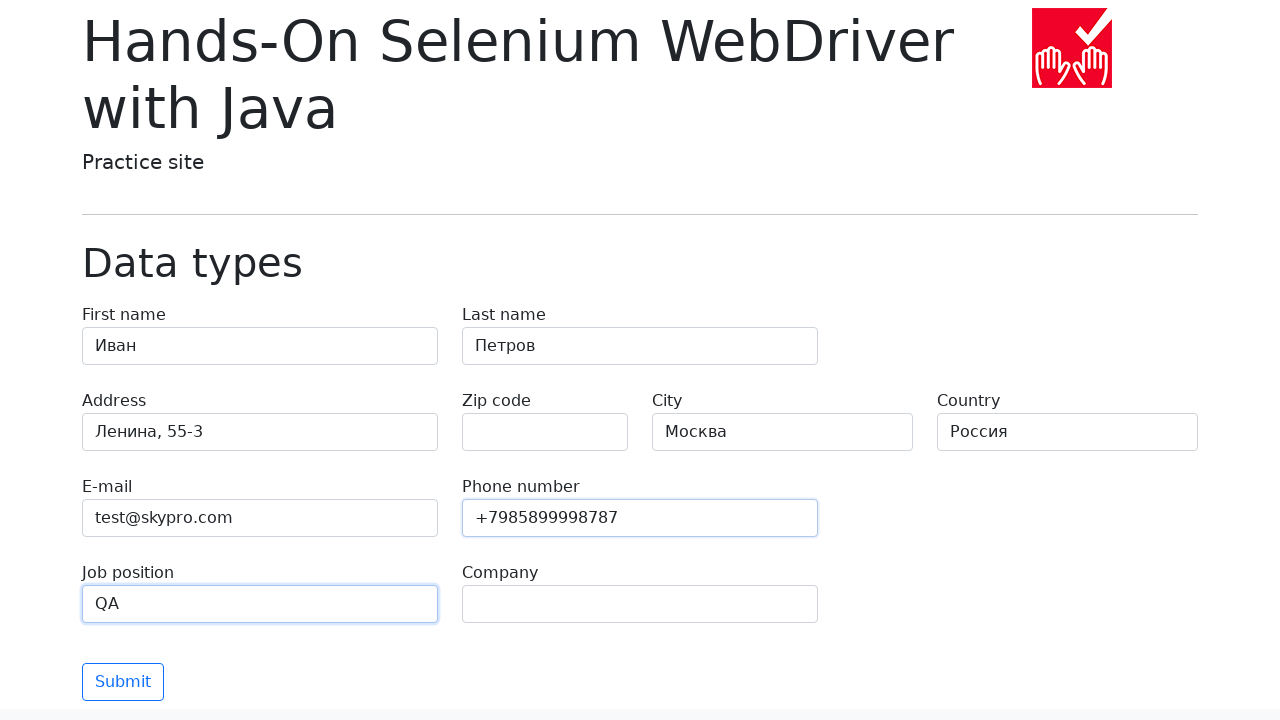

Filled company field with 'SkyPro' on input[name='company']
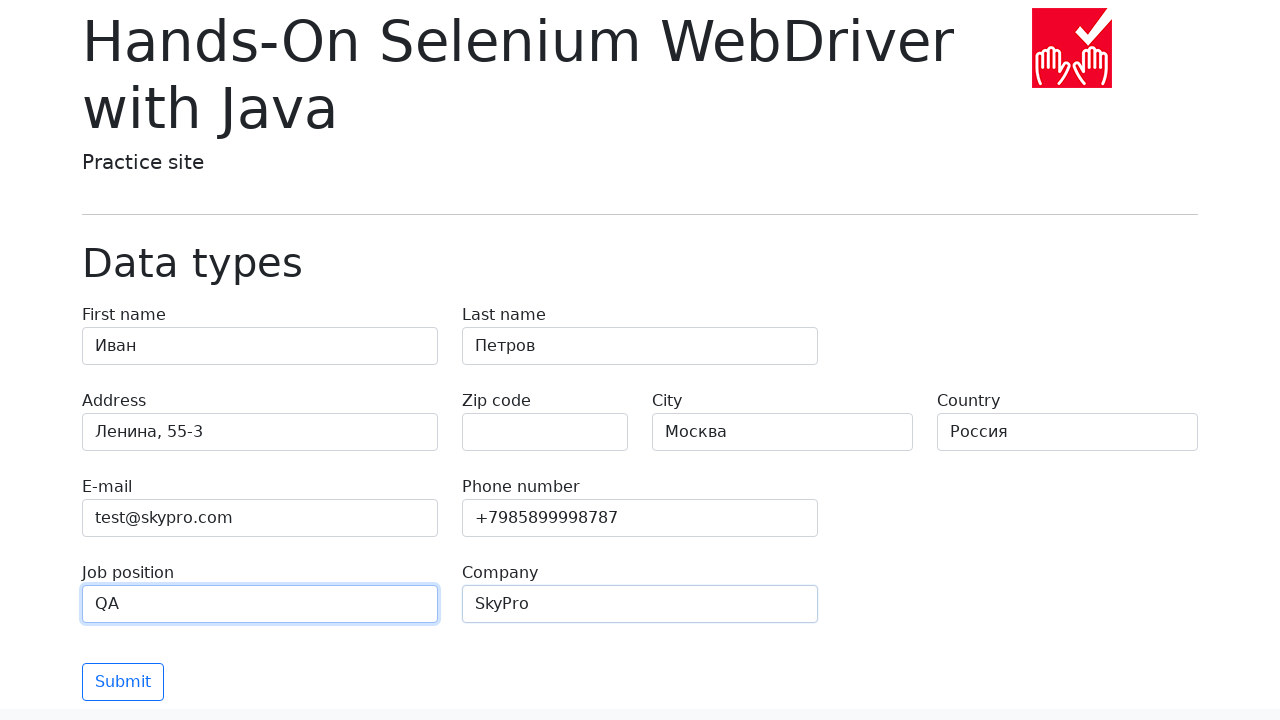

Clicked submit button to submit the form at (123, 682) on button[type='submit']
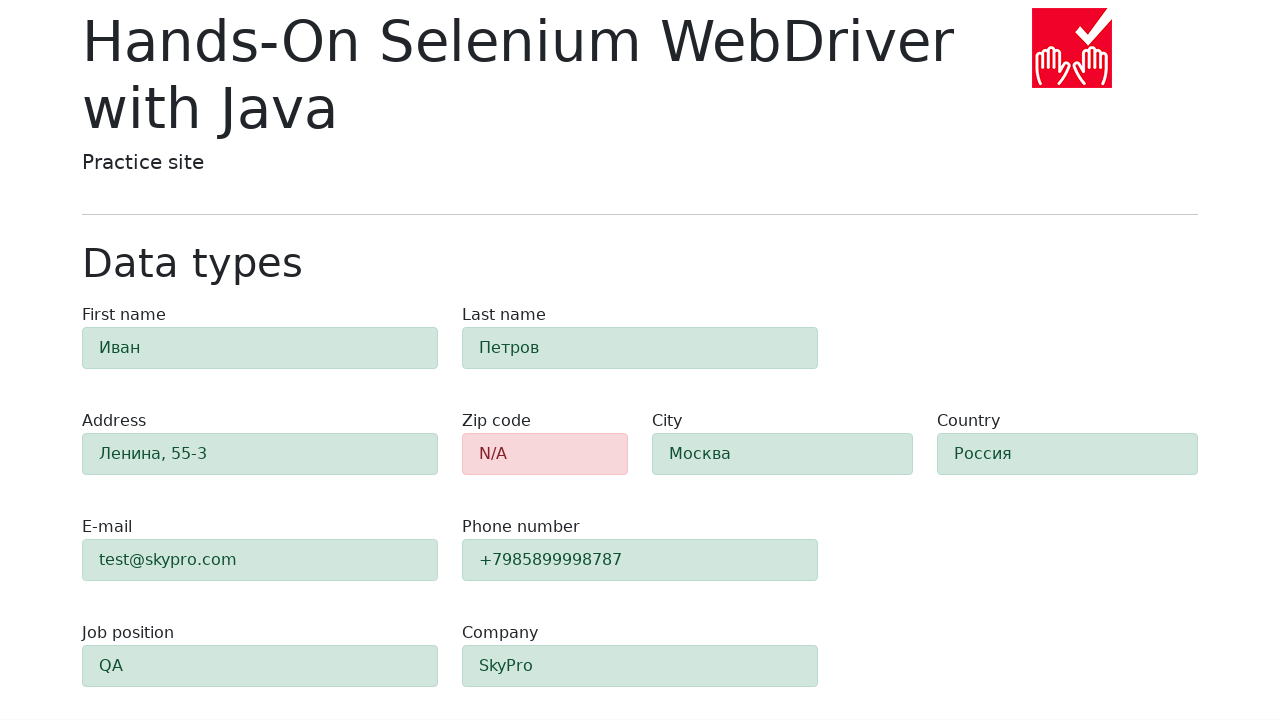

Validation results appeared for zip-code field
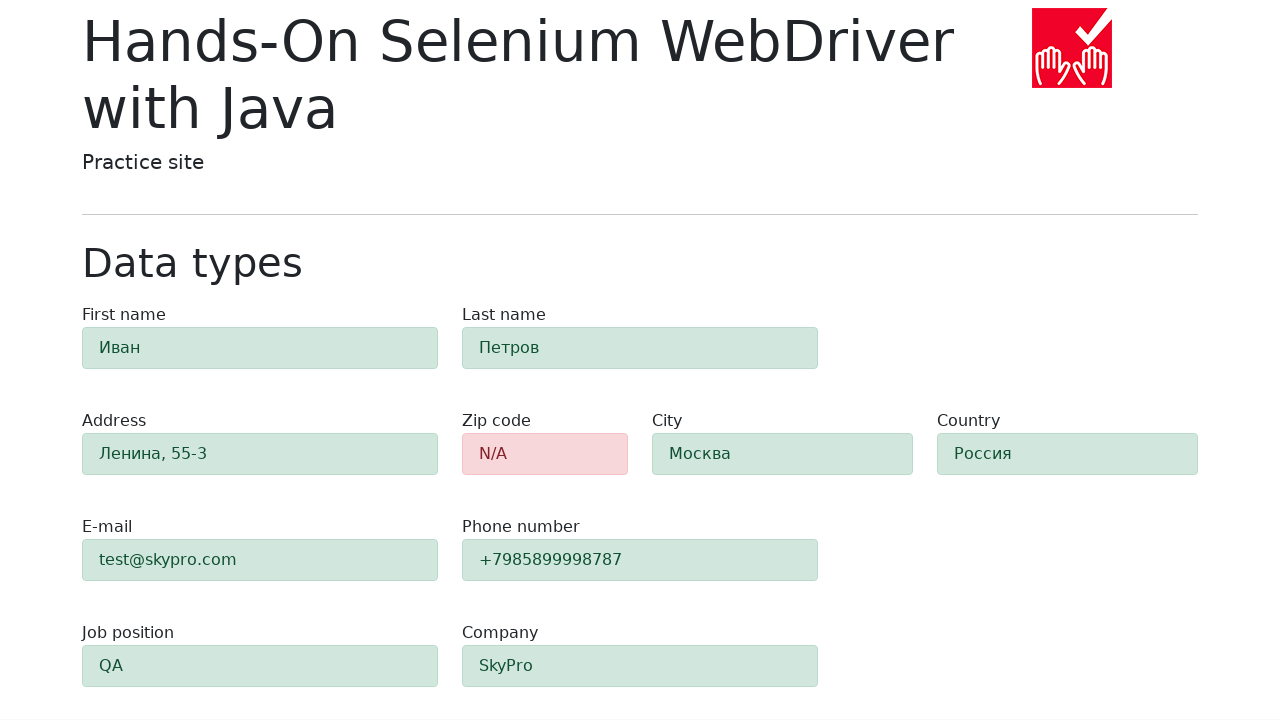

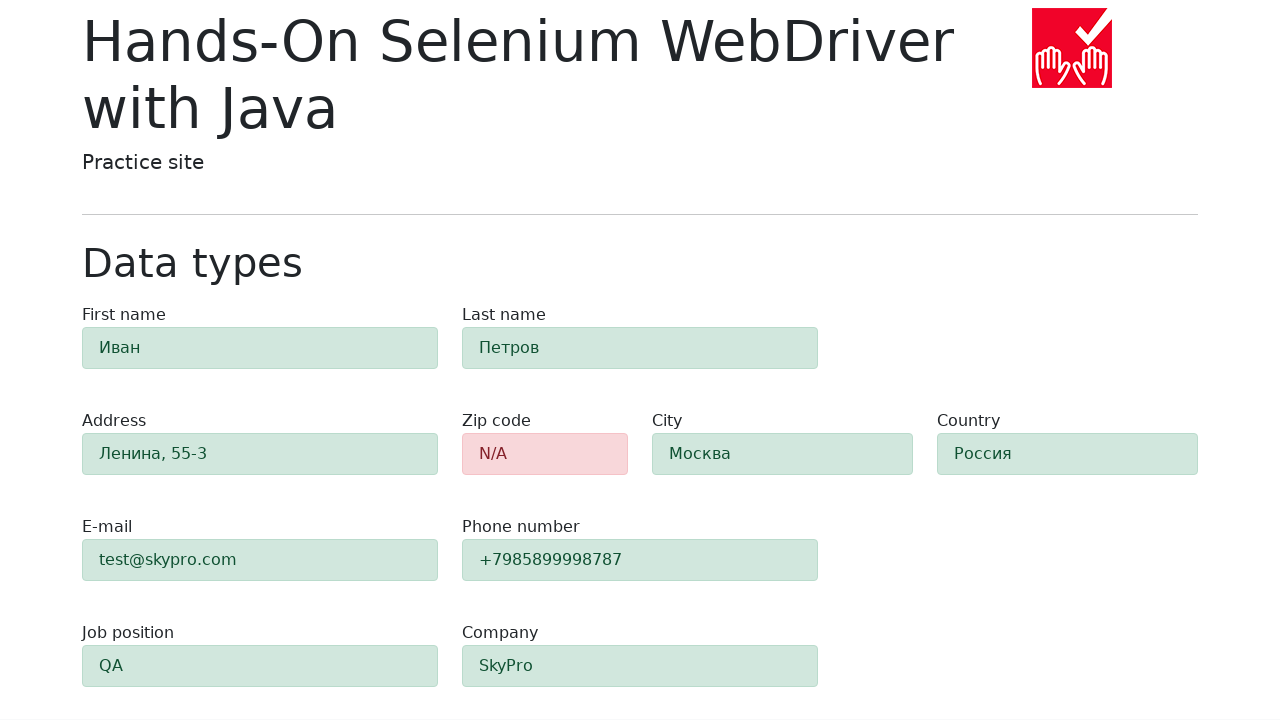